Tests table interaction by finding a specific row (Doe Jason) and clicking the edit button for that row

Starting URL: https://the-internet.herokuapp.com/tables

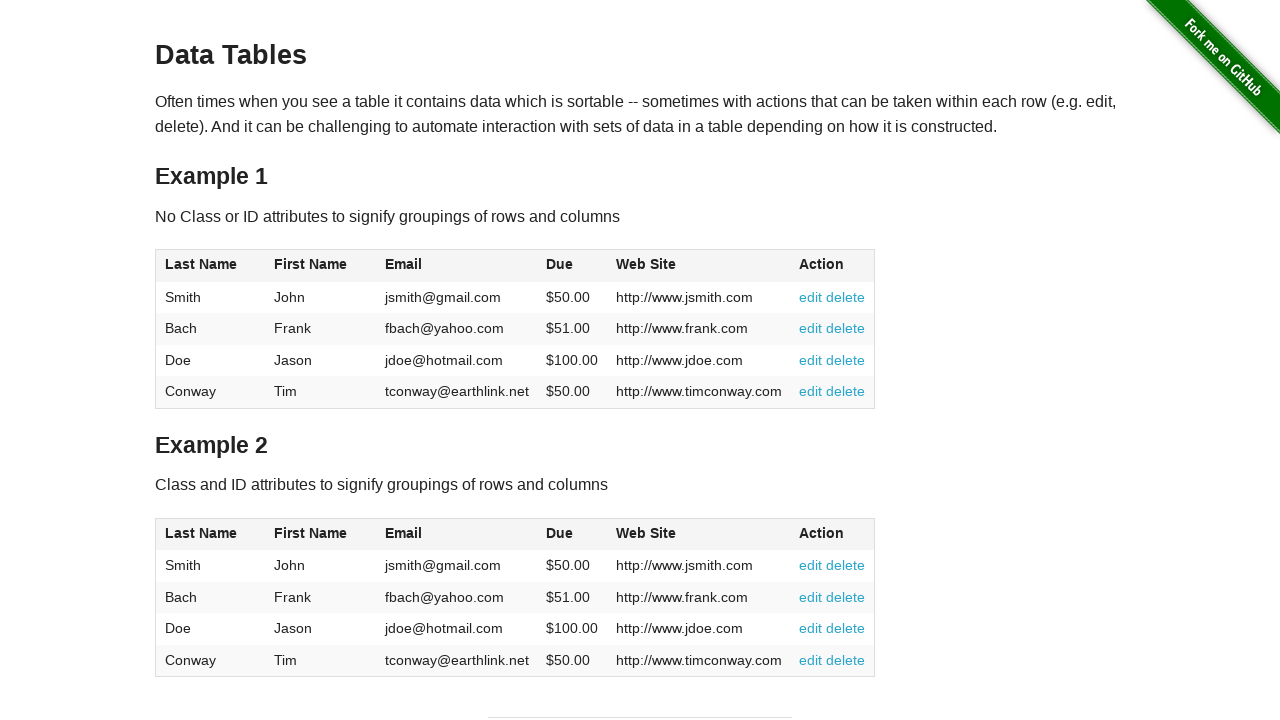

Table #table1 loaded
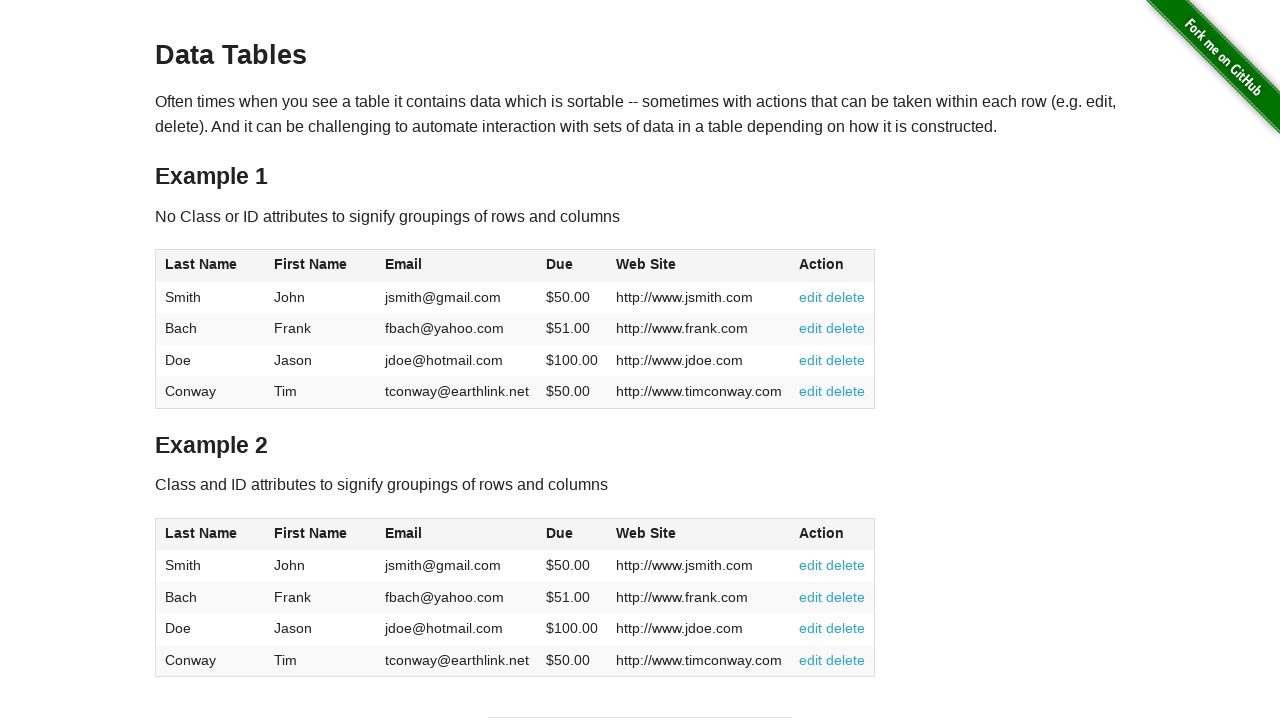

Clicked edit button for Jason Doe's row at (811, 360) on #table1 tbody tr:has(td:text('Jason')):has(td:text('Doe')) a[href='#edit']
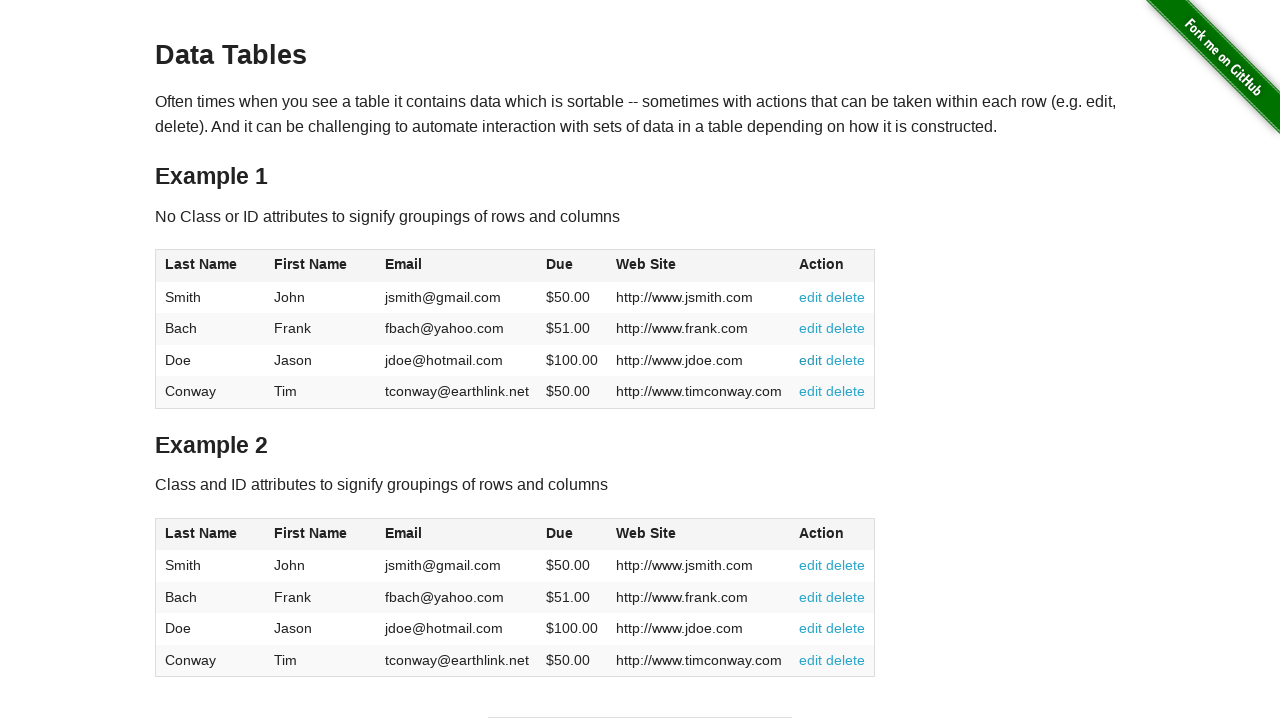

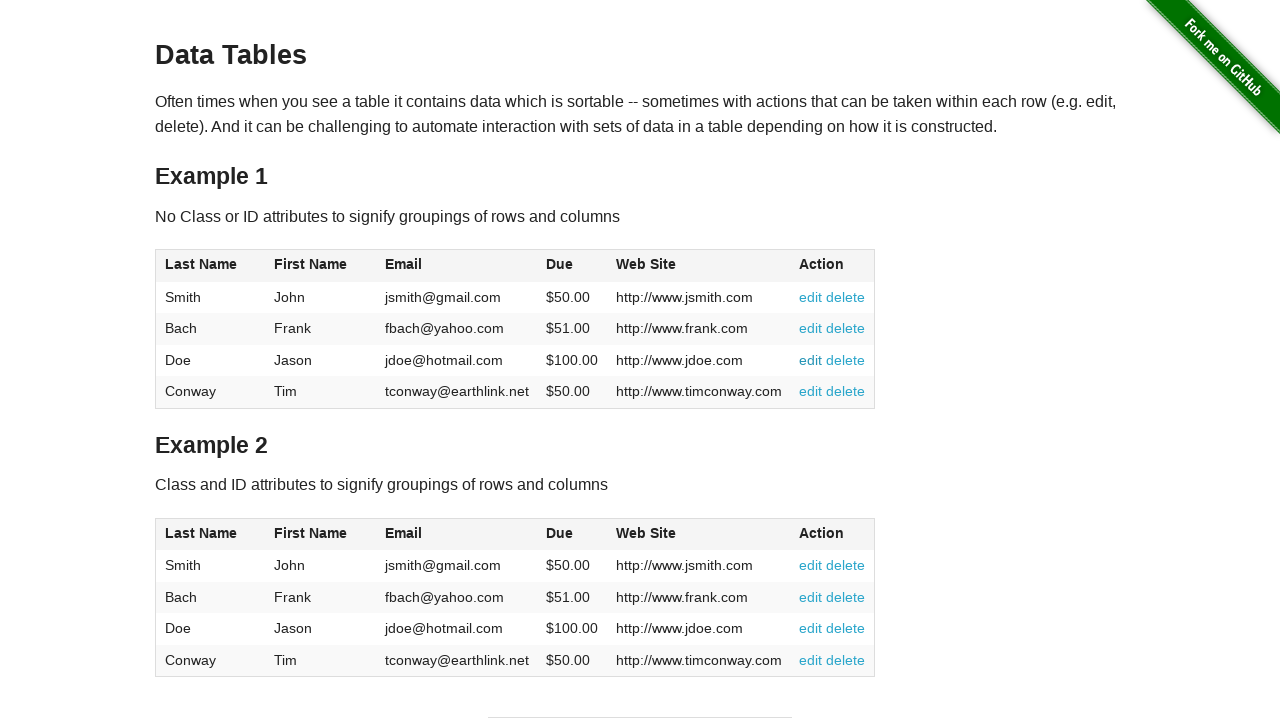